Tests auto-waiting for AJAX content by clicking a button that triggers an AJAX request and verifying the success message text appears

Starting URL: http://uitestingplayground.com/ajax

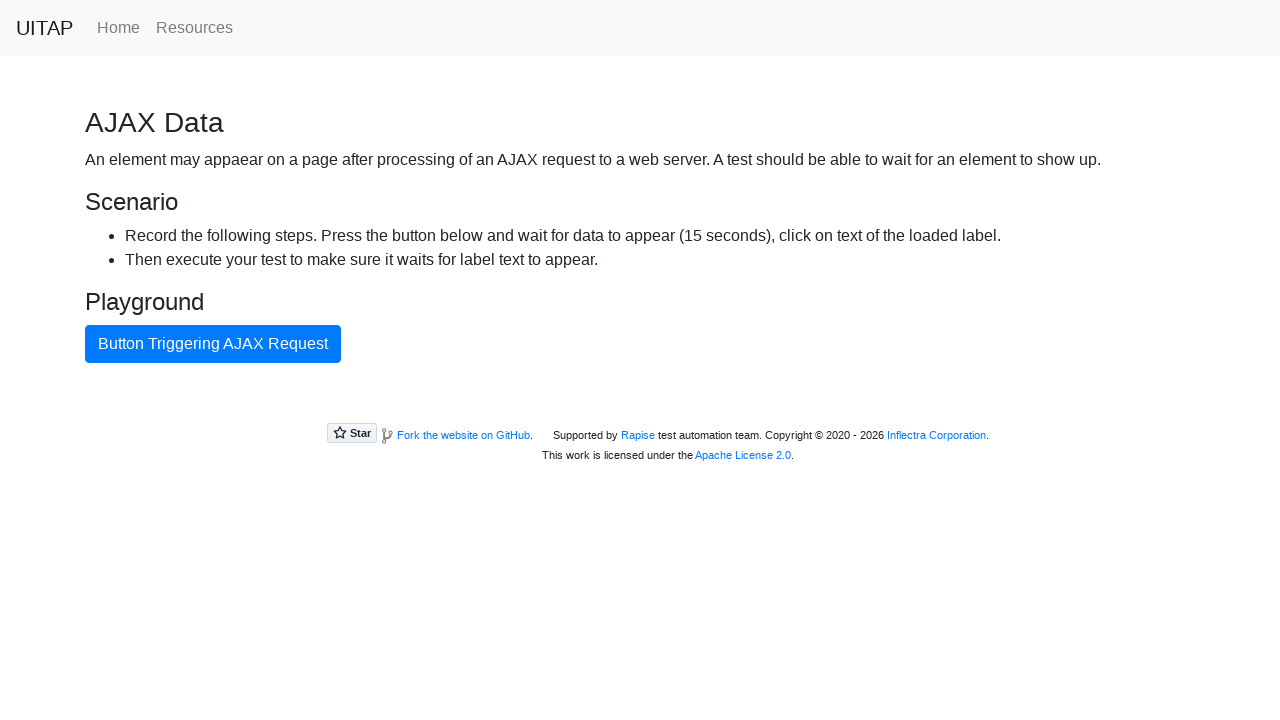

Navigated to AJAX test page
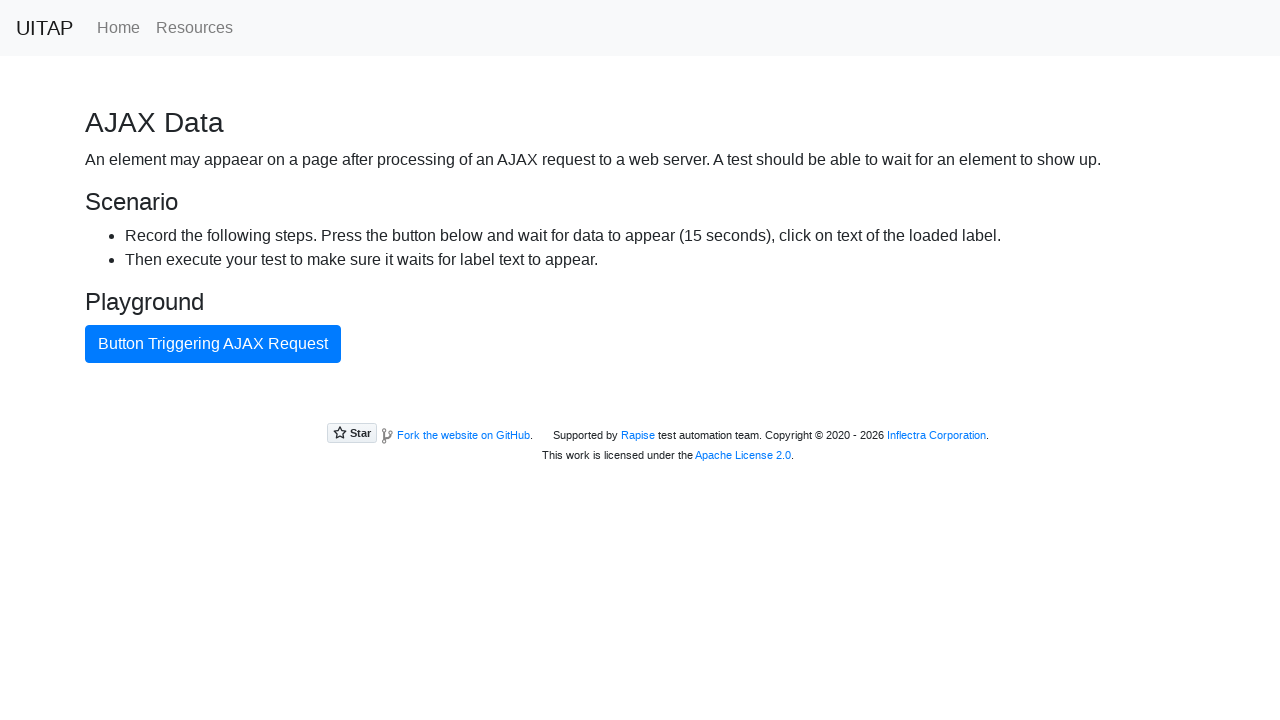

Clicked button triggering AJAX request at (213, 344) on internal:text="Button Triggering AJAX Request"i
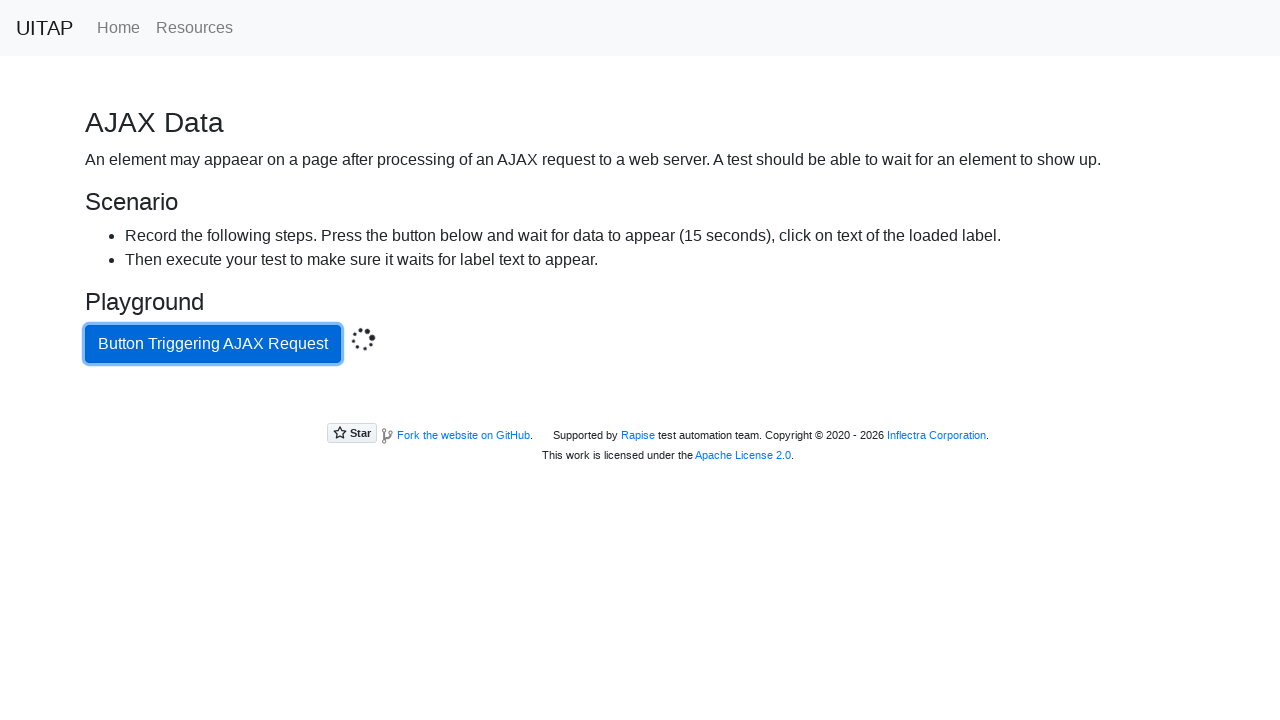

Located success message element
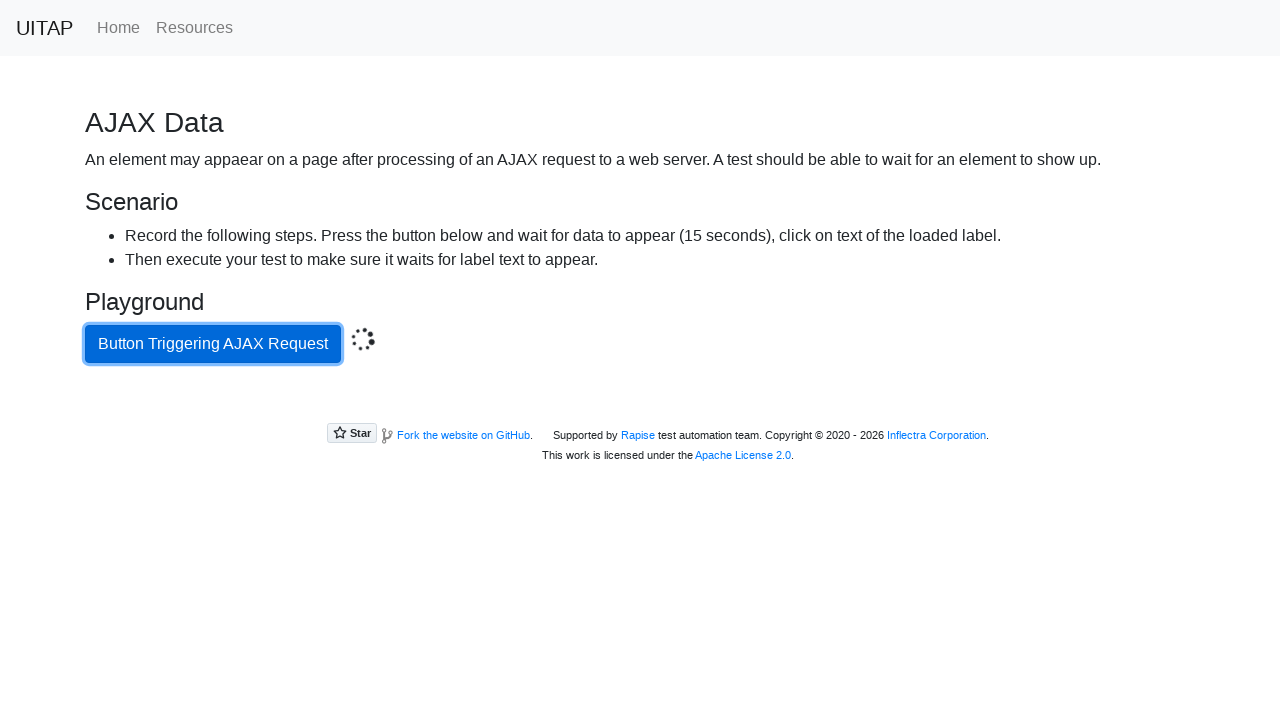

Retrieved success message text content
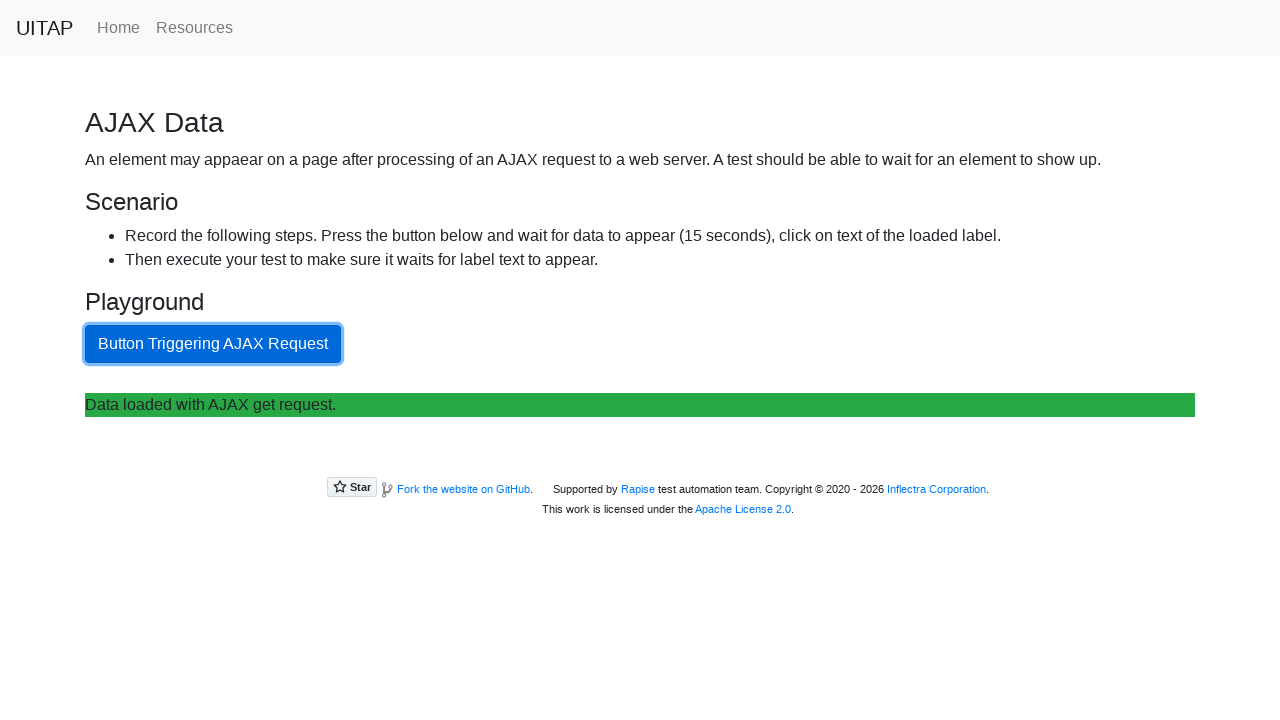

Verified success message contains expected text: 'Data loaded with AJAX get request.'
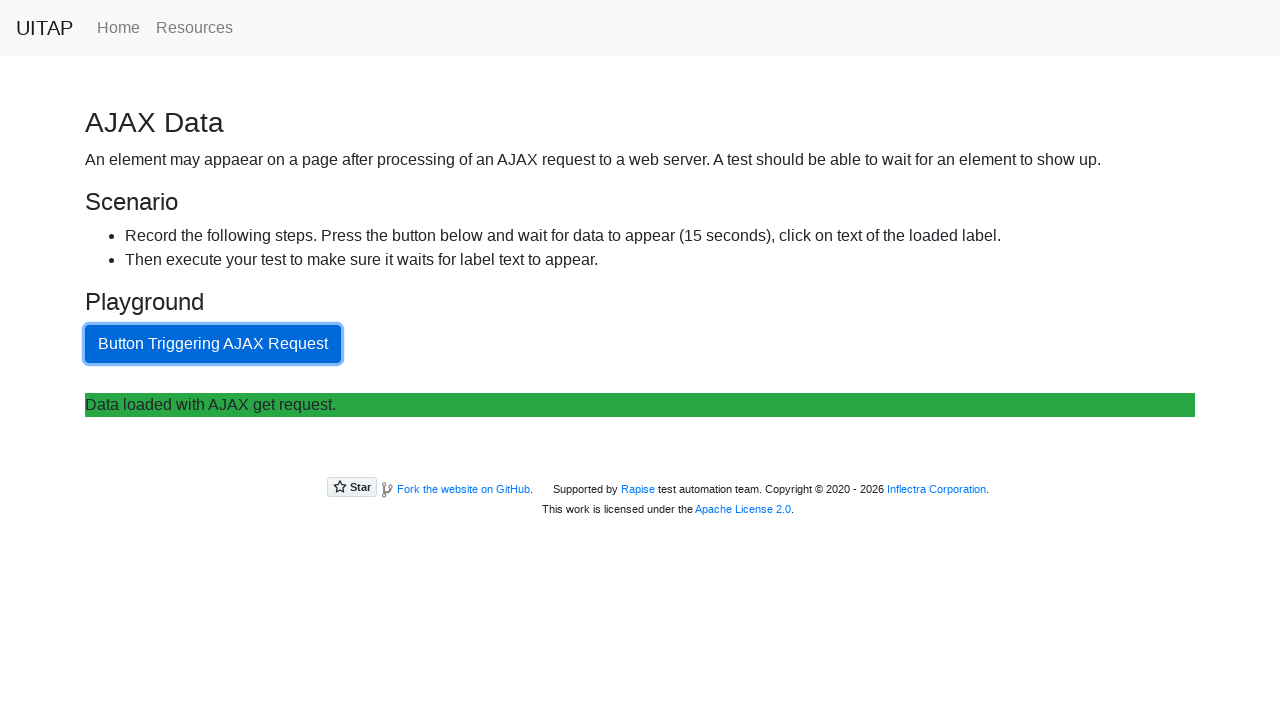

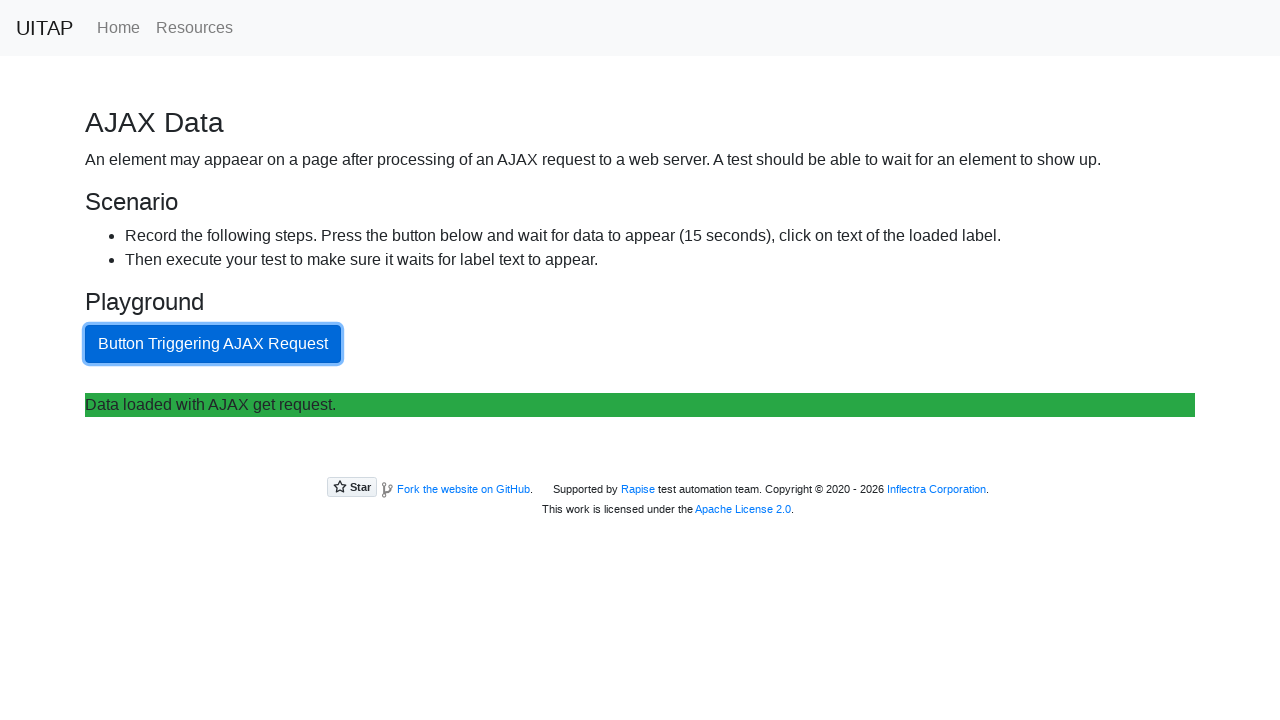